Tests the default state of the ABC (Browse Languages) page to verify it displays languages starting with letter 'A' by default

Starting URL: https://www.99-bottles-of-beer.net/

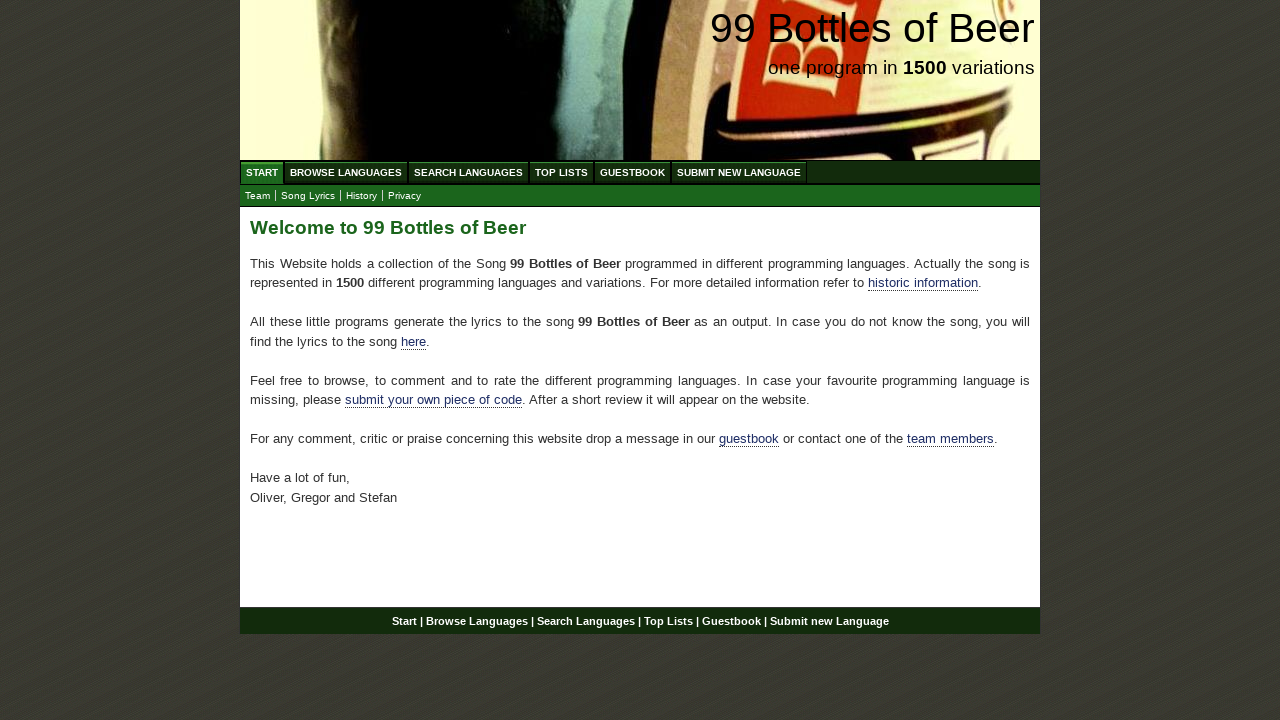

Clicked on Browse Languages menu to navigate to ABC page at (346, 172) on xpath=//div[@id='navigation']/ul//a[@href='/abc.html']
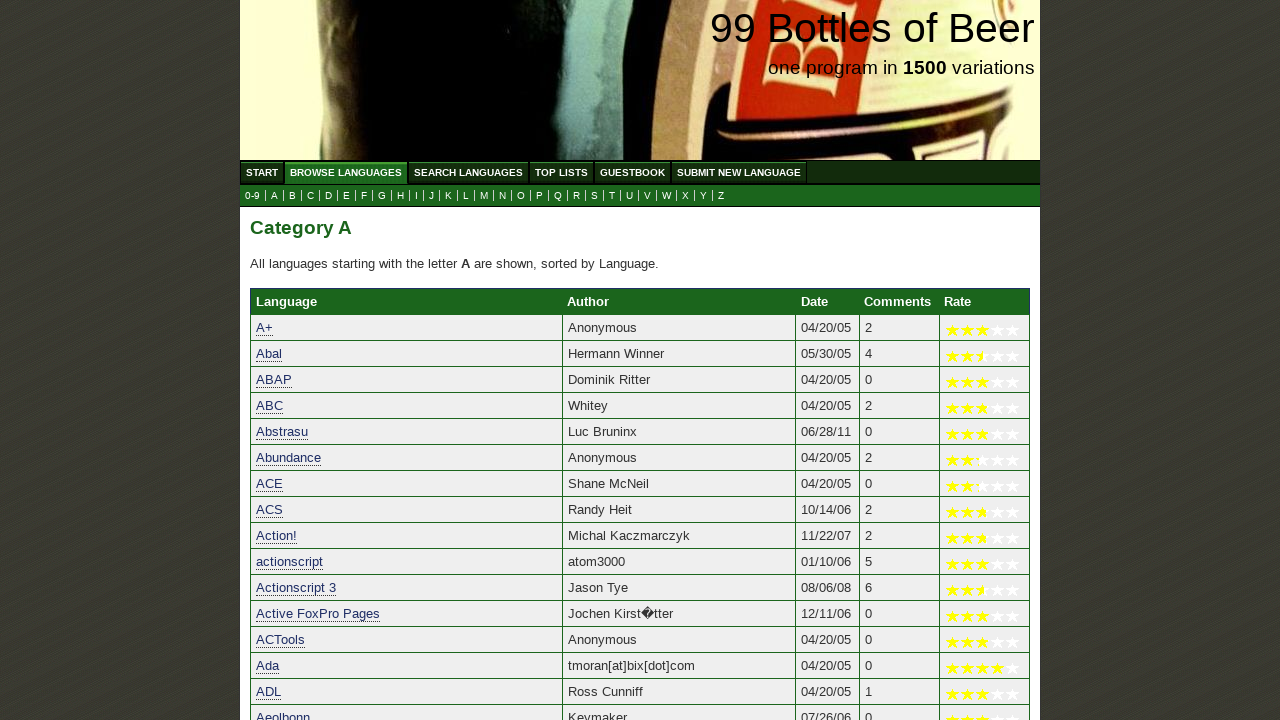

Verified Category A heading is displayed on ABC page
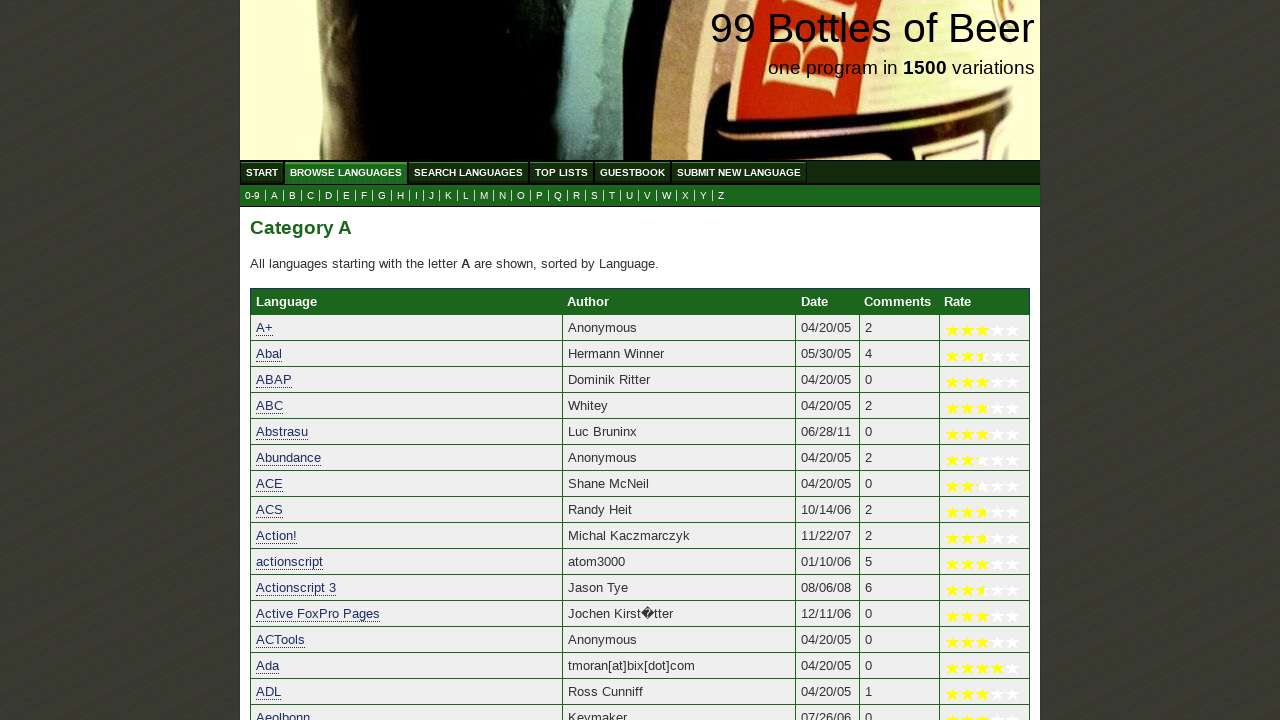

Verified language list for Category A has loaded with language links
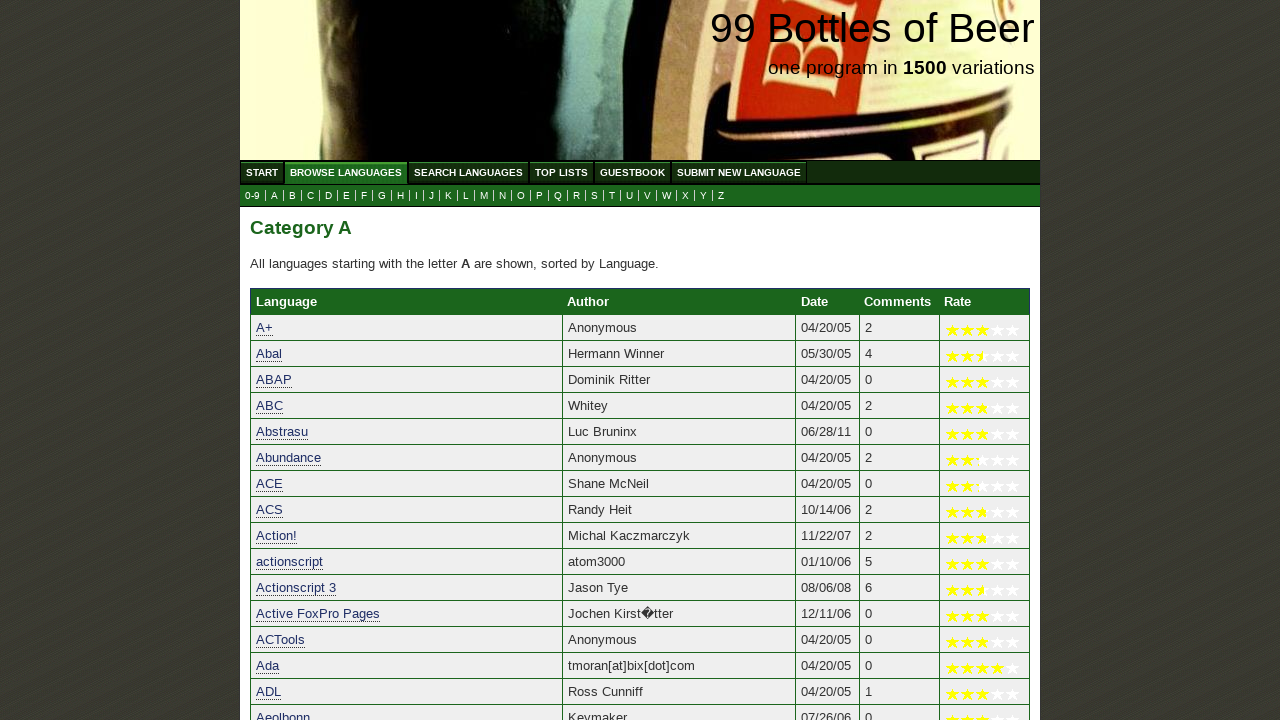

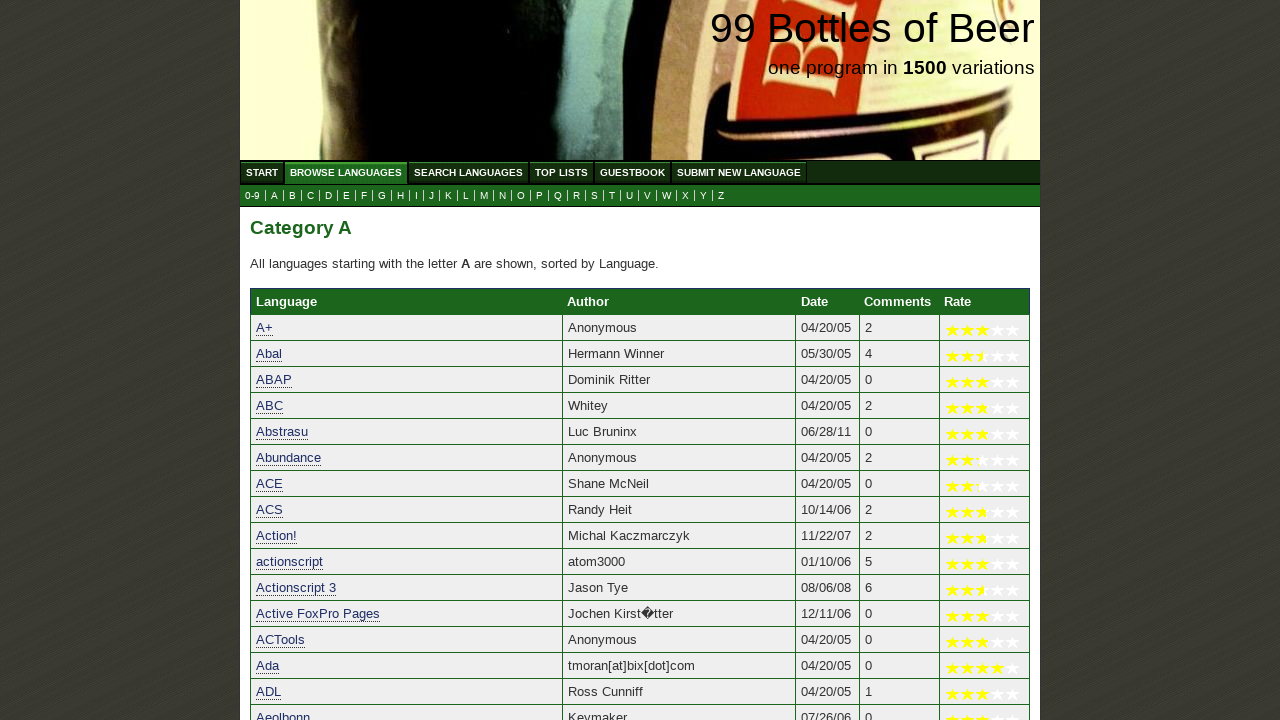